Tests adding the same book multiple times and verifying both entries appear in the catalog

Starting URL: https://tap-ht24-testverktyg.github.io/exam-template/

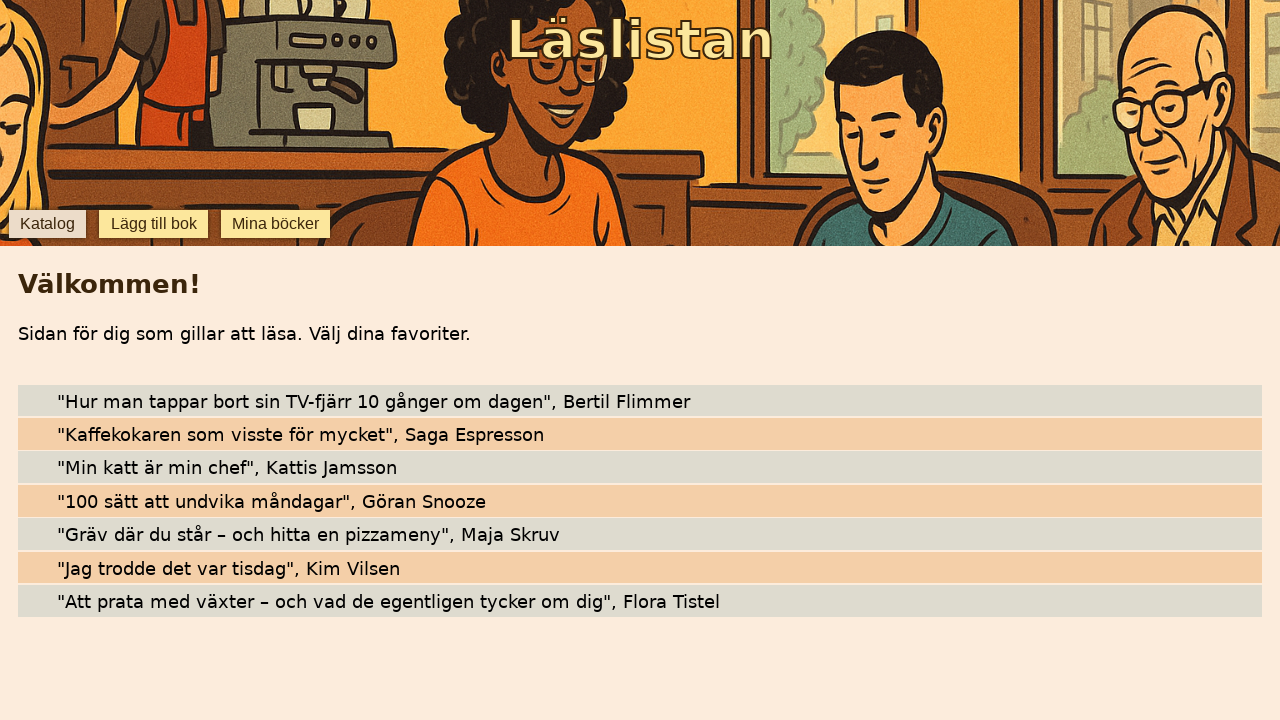

Clicked add book button at (154, 224) on [data-testid='add-book']
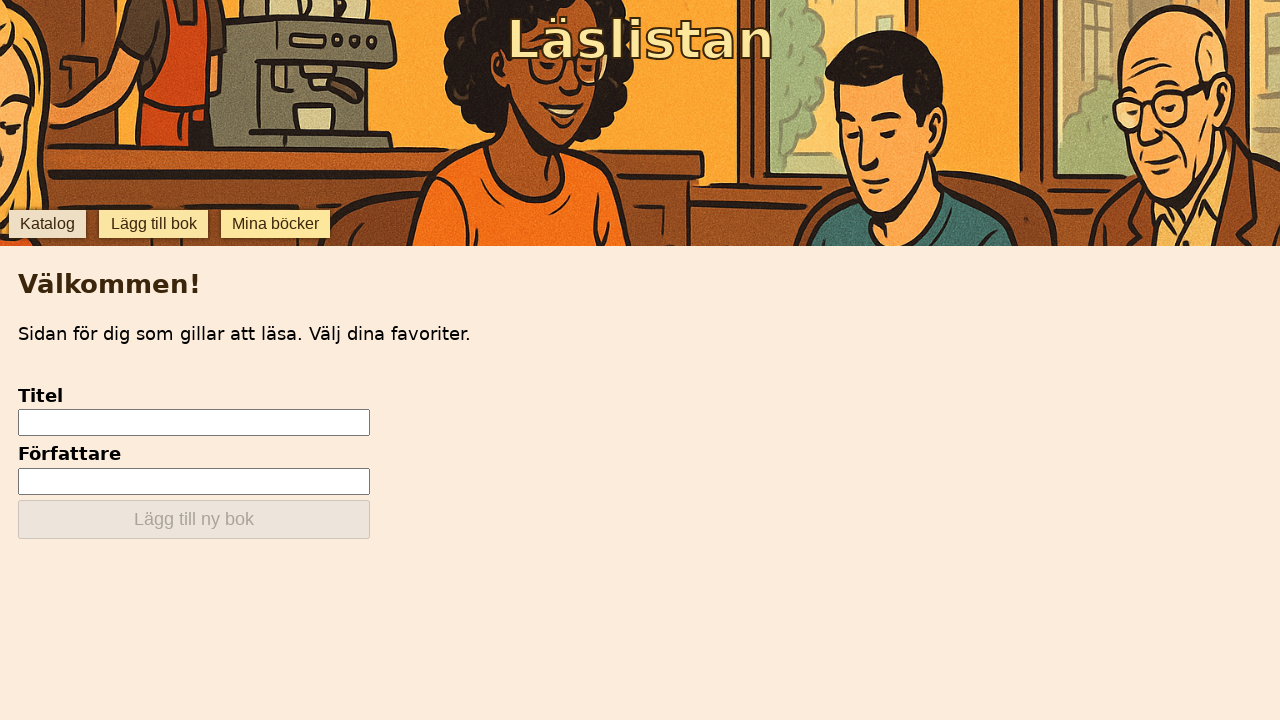

Filled in book title 'The Winter Wars' for first entry on [data-testid='add-input-title']
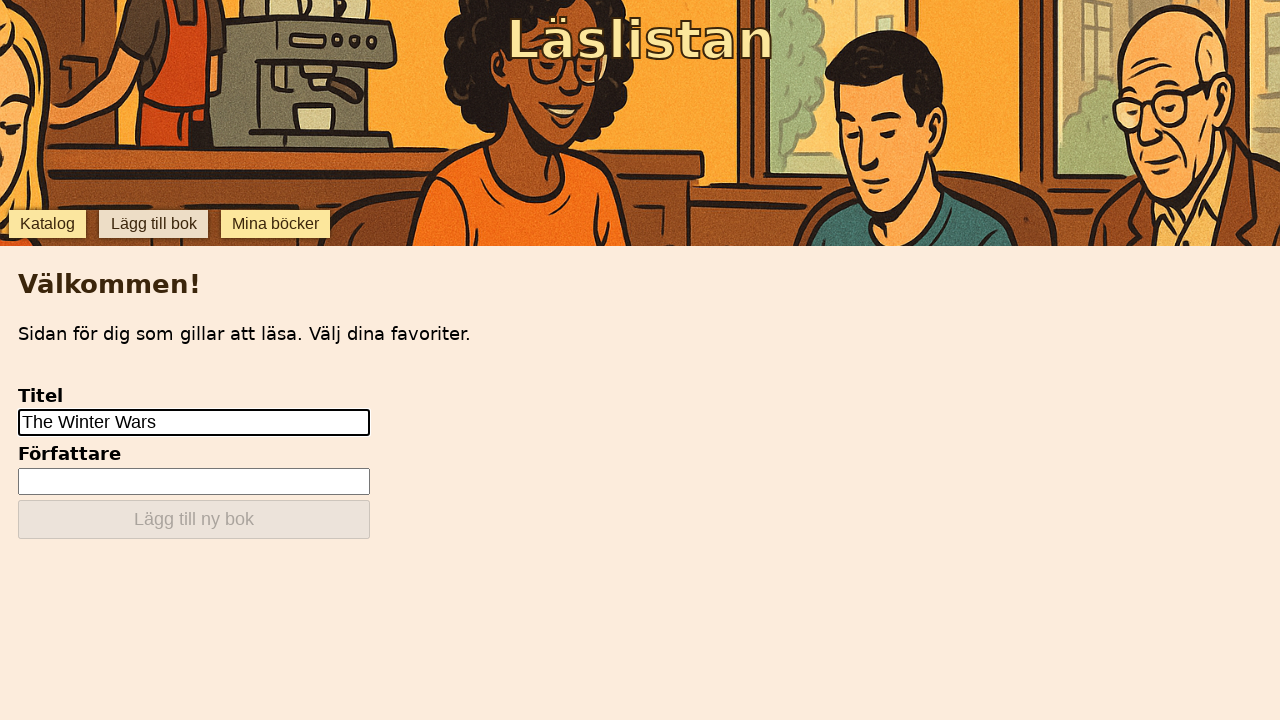

Filled in book author 'Timmy Bartelius' for first entry on [data-testid='add-input-author']
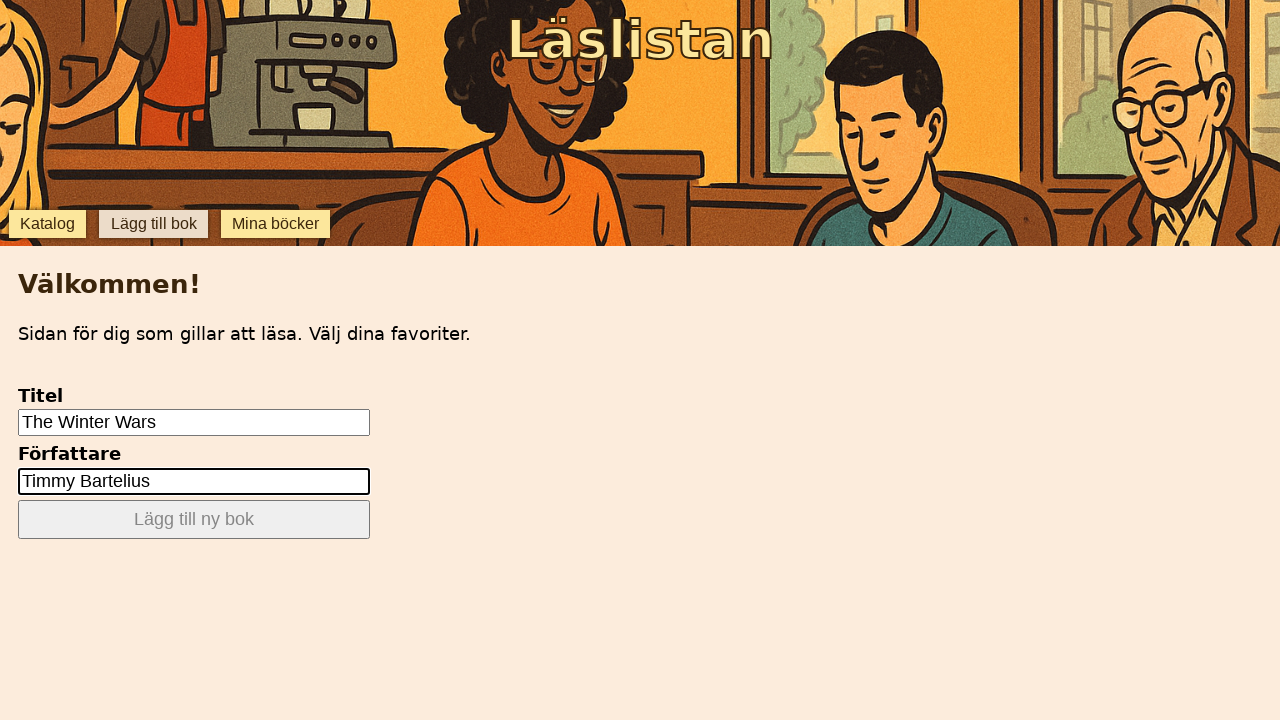

Clicked submit to add the first book at (194, 520) on [data-testid='add-submit']
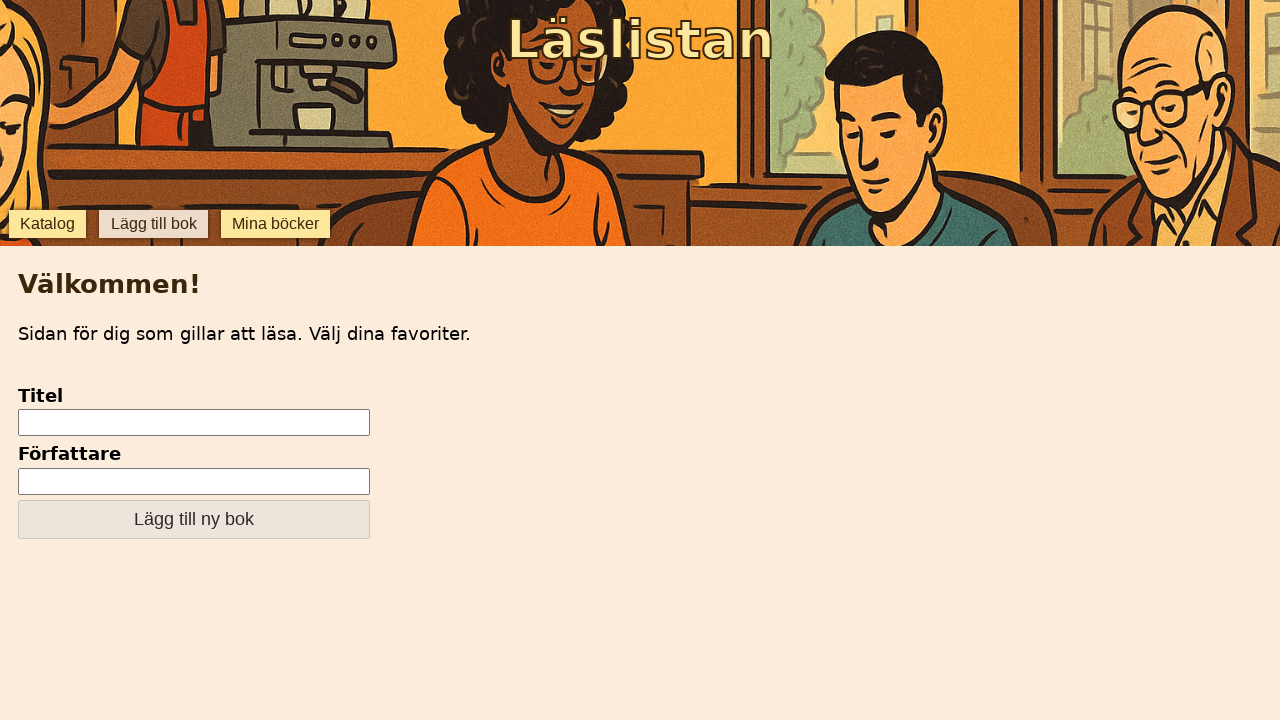

Filled in book title 'The Winter Wars' for second entry on [data-testid='add-input-title']
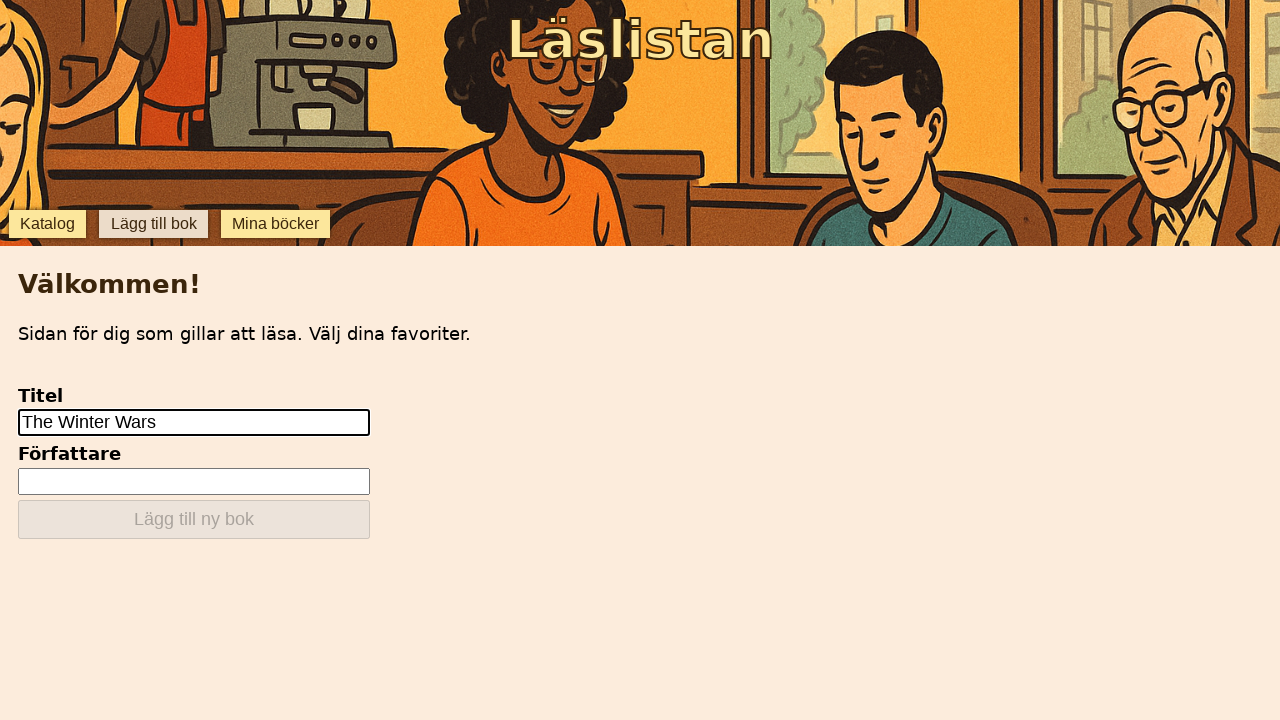

Filled in book author 'Timmy Bartelius' for second entry on [data-testid='add-input-author']
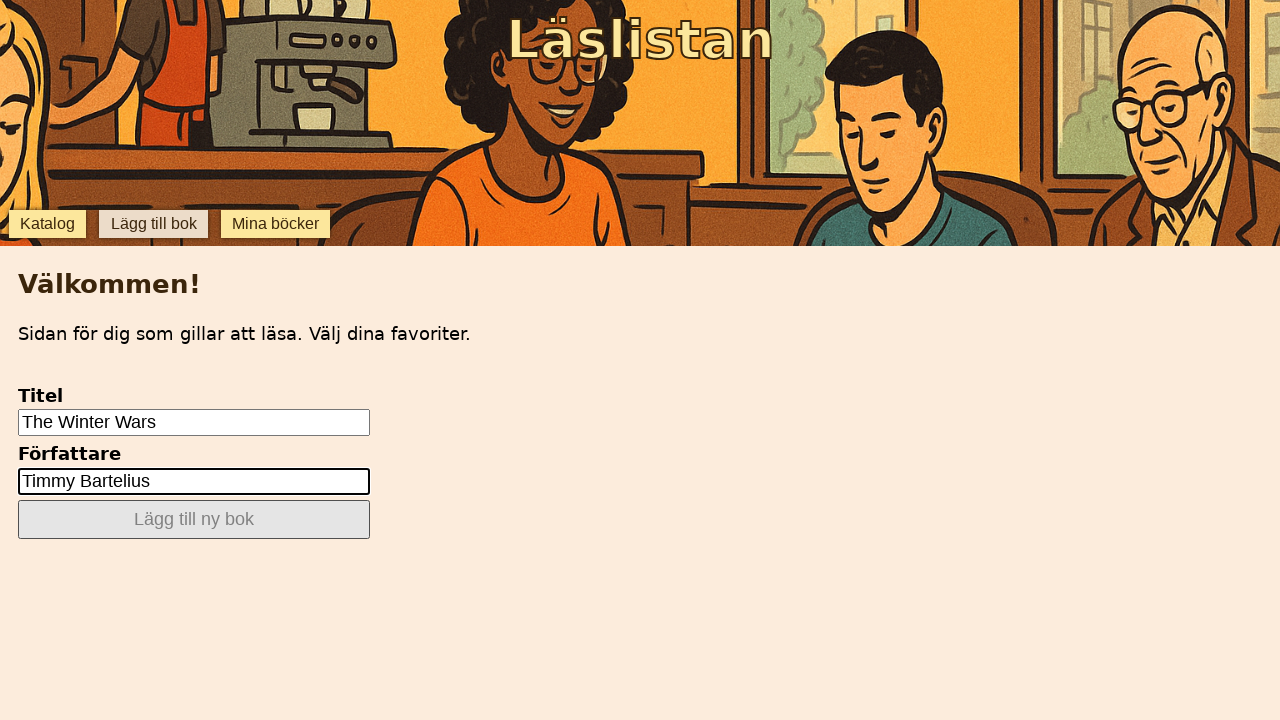

Clicked submit to add the second book at (194, 520) on [data-testid='add-submit']
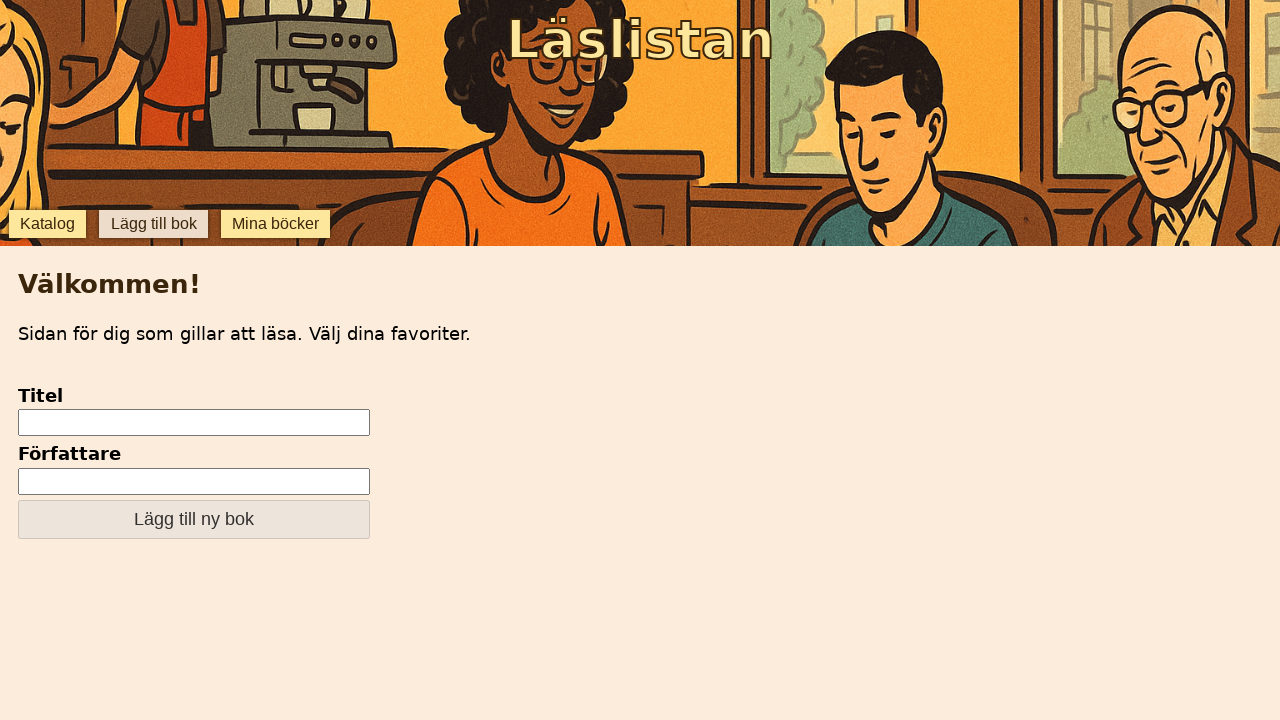

Clicked on catalog to view all books at (47, 224) on [data-testid='catalog']
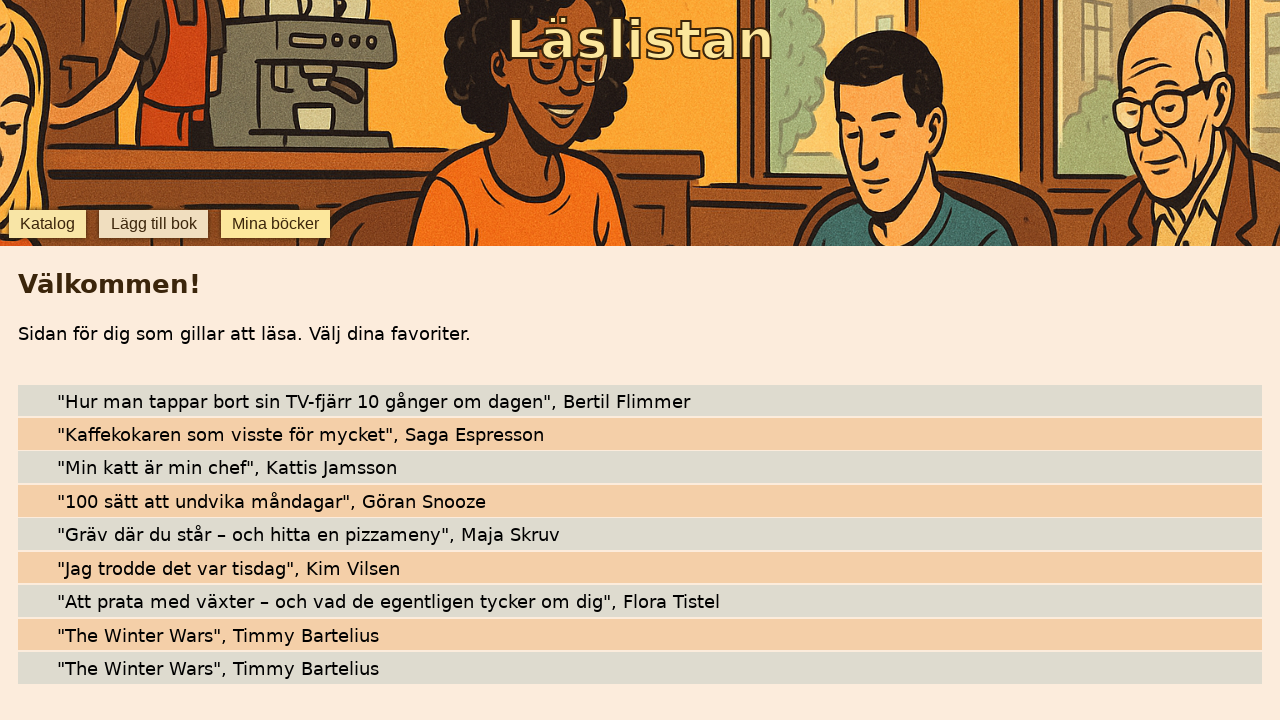

Verified both entries of 'The Winter Wars' are visible in the catalog
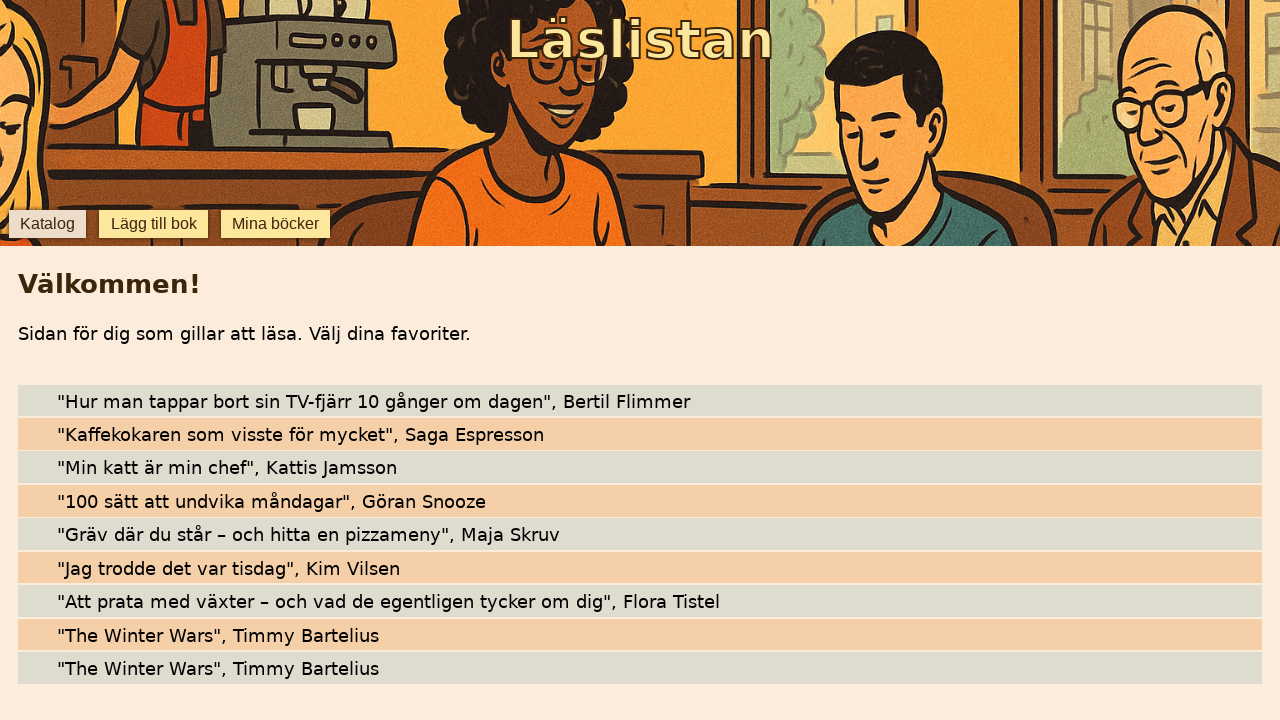

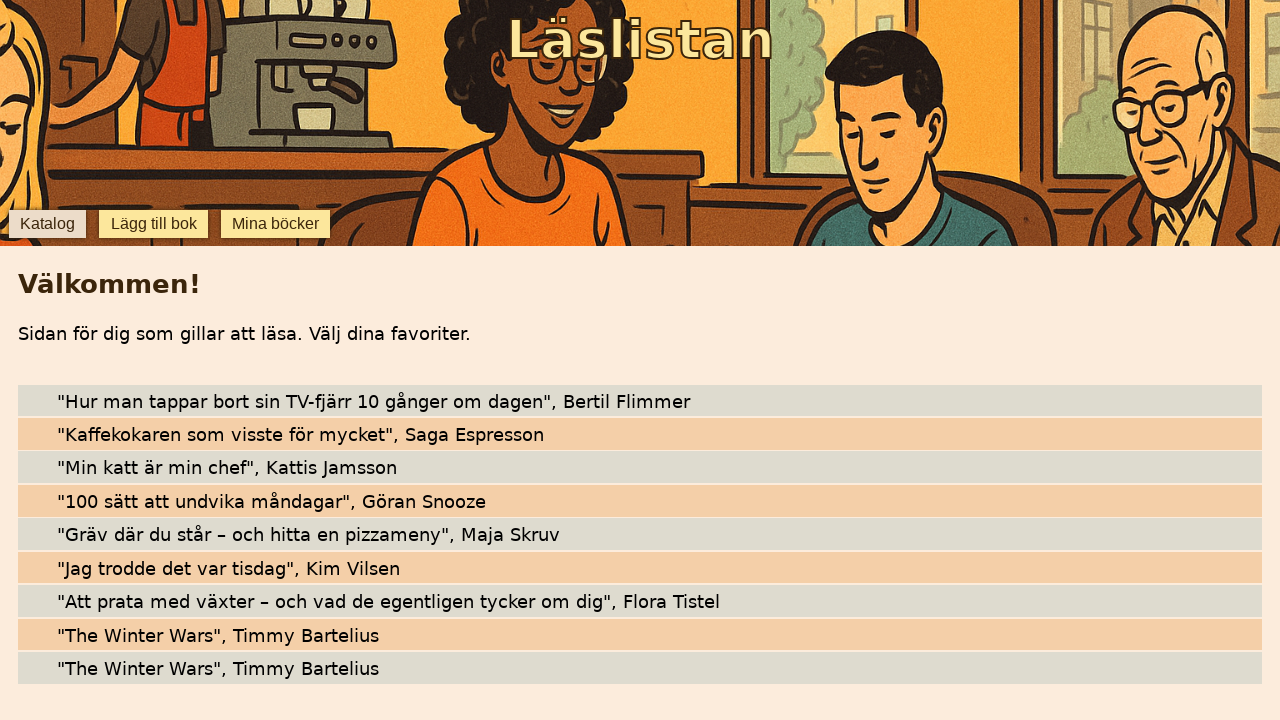